Solves a math problem on the page by extracting a value, calculating the result, and submitting the answer along with checkbox selections

Starting URL: http://suninjuly.github.io/math.html

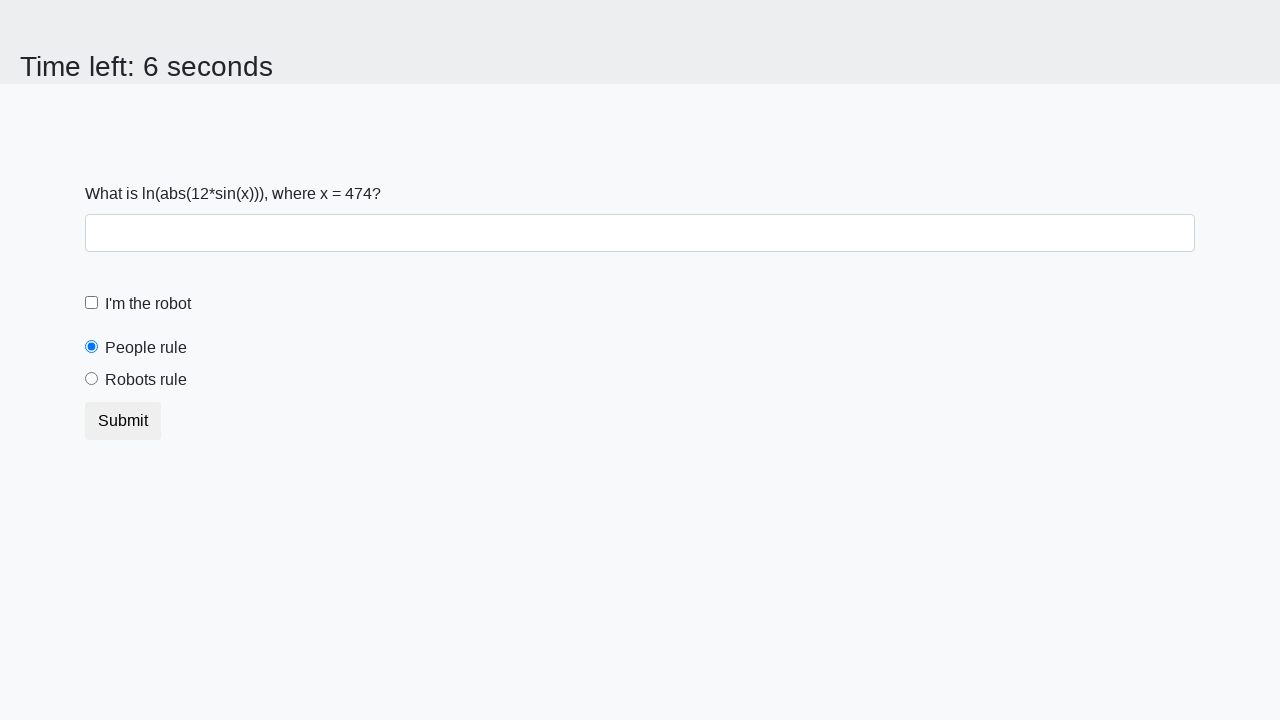

Extracted x value from span#input_value
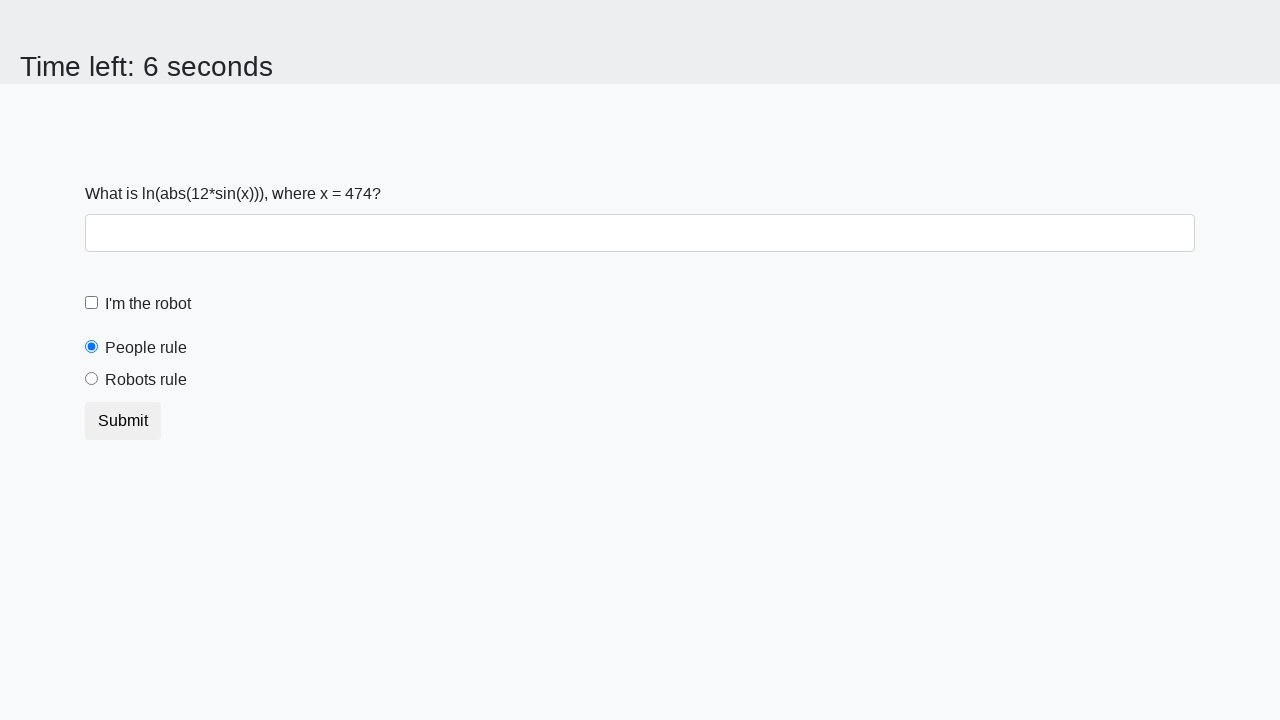

Calculated math result: log(abs(12 * sin(x)))
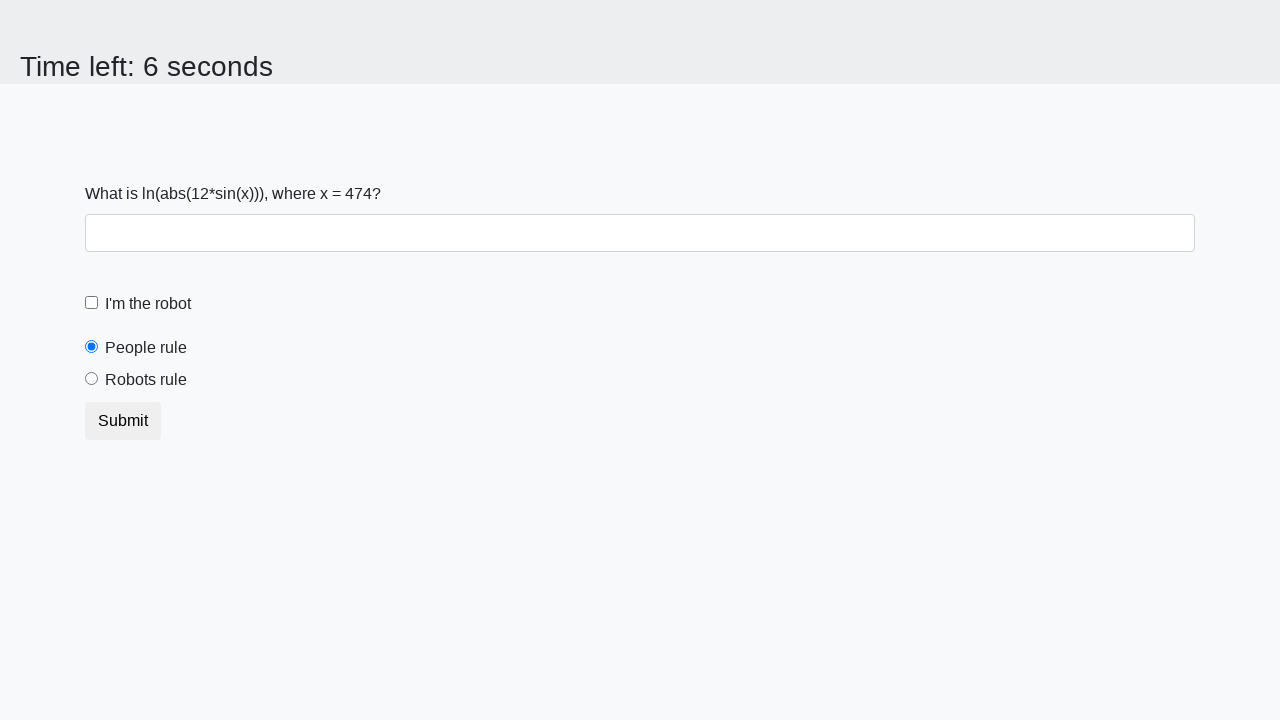

Filled answer field with calculated result on input#answer
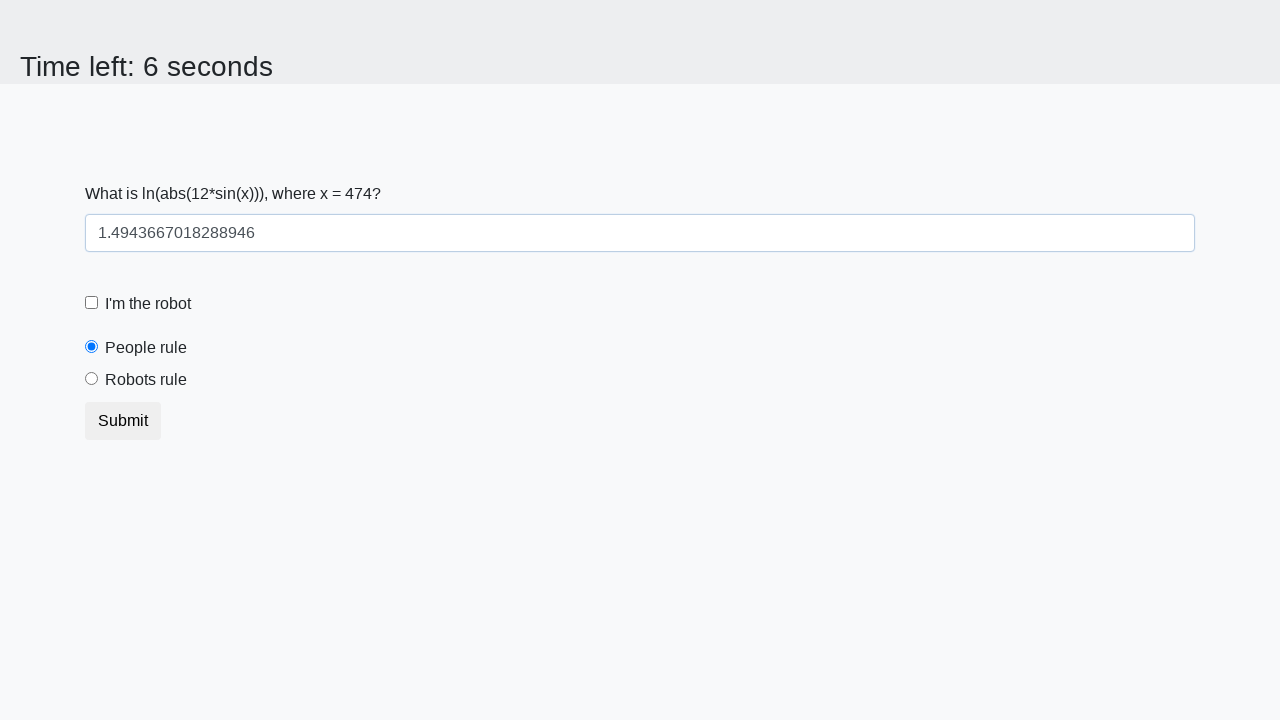

Clicked robot checkbox at (92, 303) on input#robotCheckbox
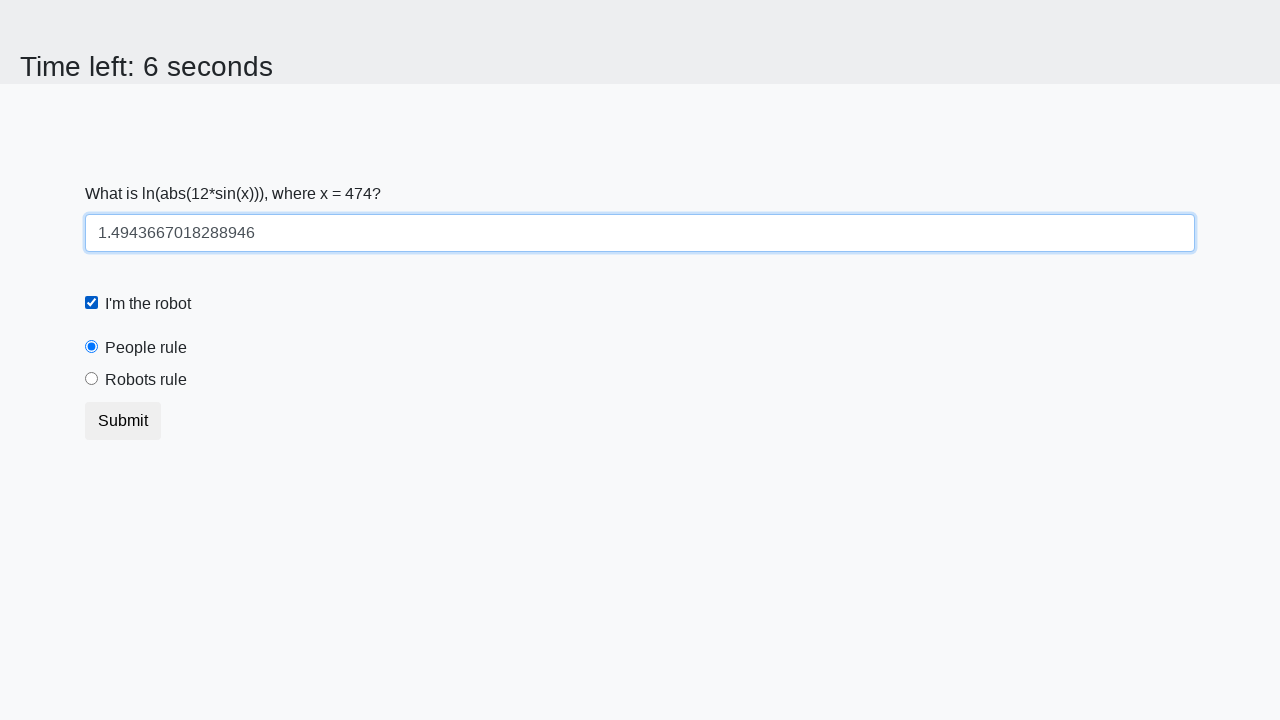

Clicked robots rule radio button at (92, 379) on input#robotsRule
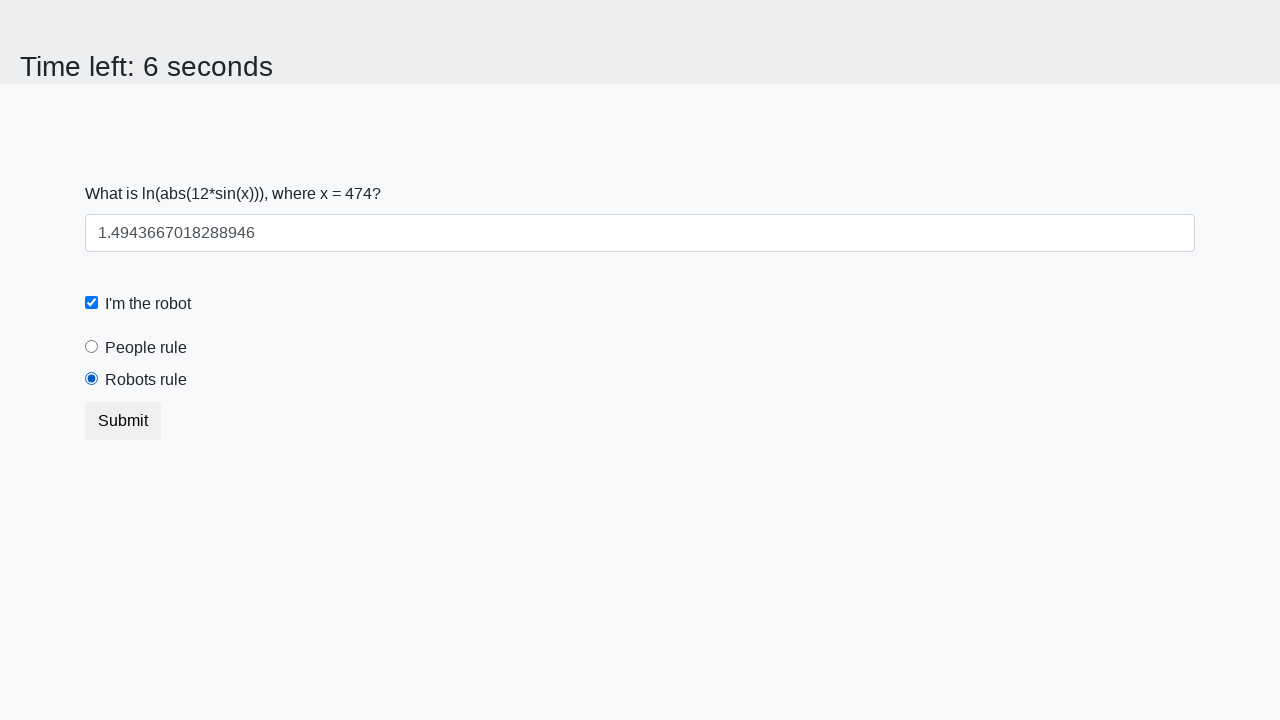

Clicked submit button to submit the form at (123, 421) on button.btn.btn-default
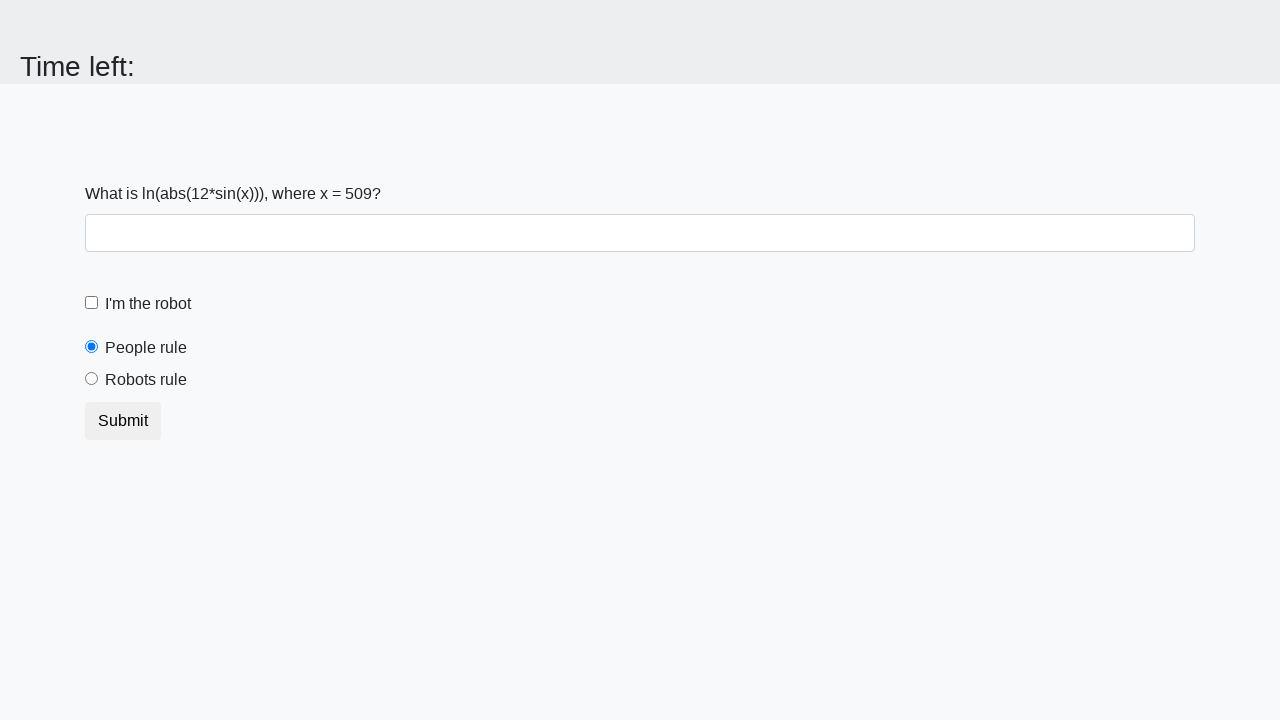

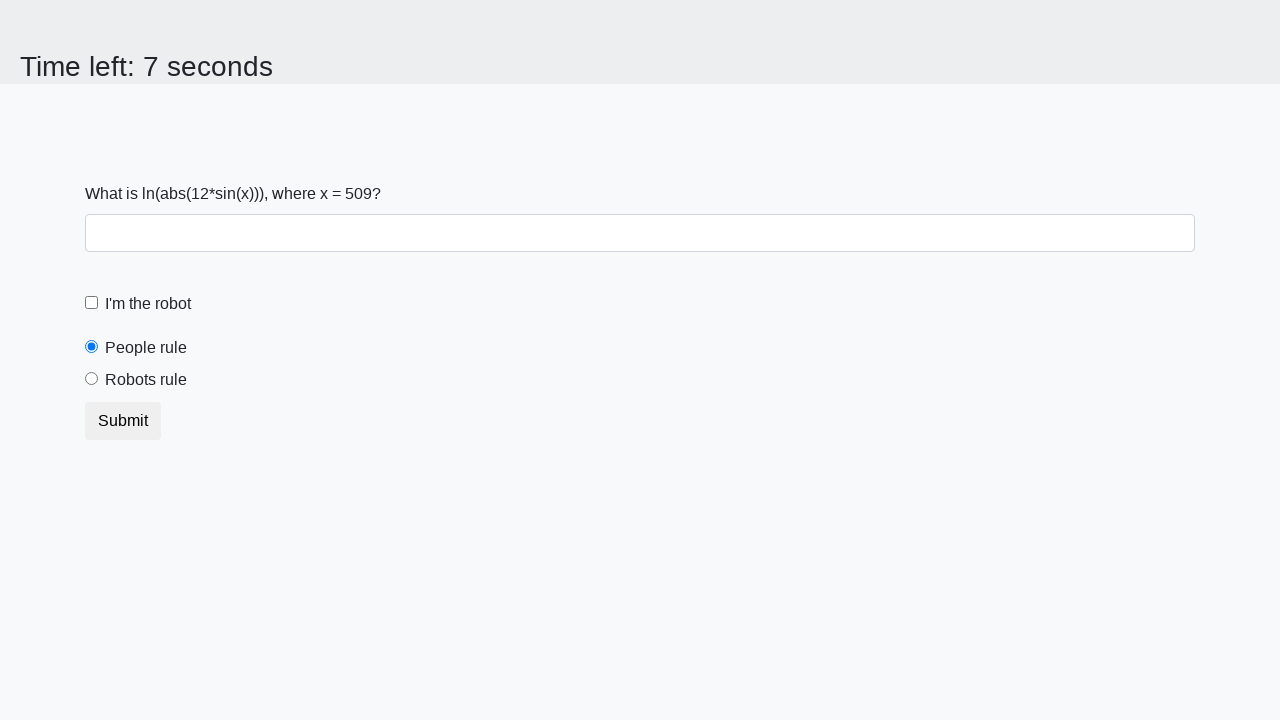